Tests web table functionality by navigating to the Elements section, accessing Web Tables, and adding a new record with user details

Starting URL: https://demoqa.com/

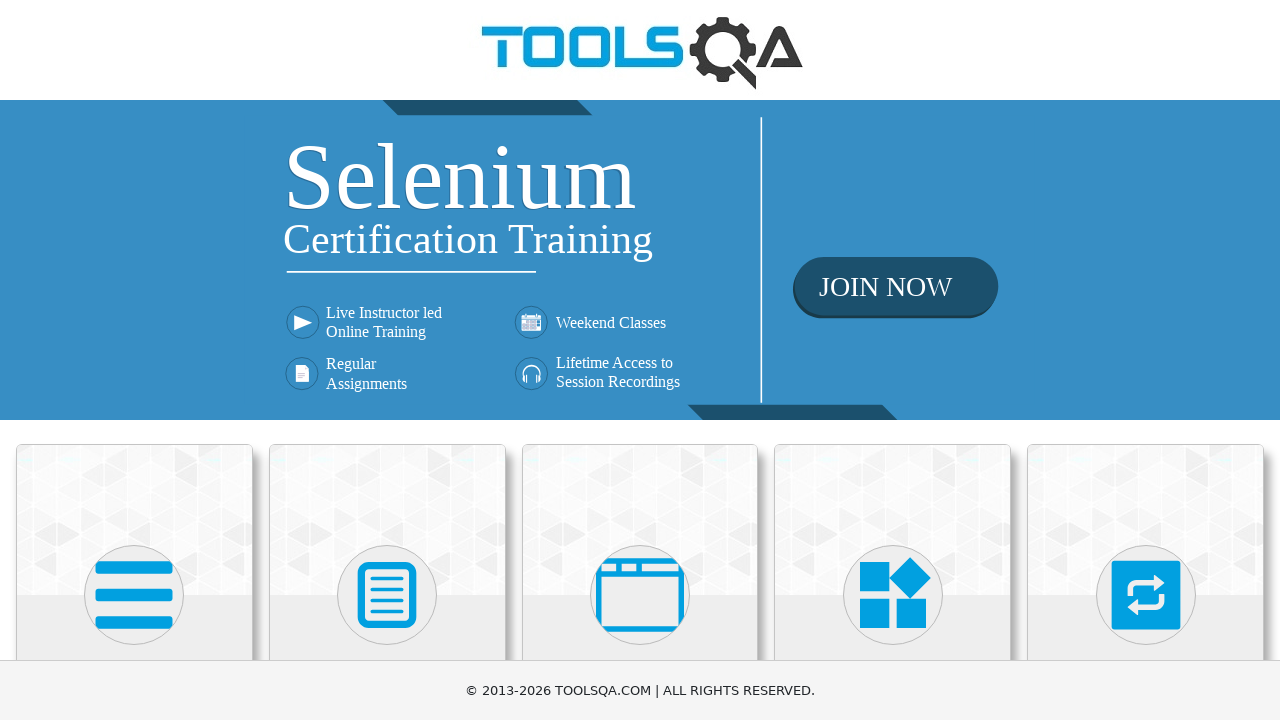

Scrolled down 400px to view Elements section
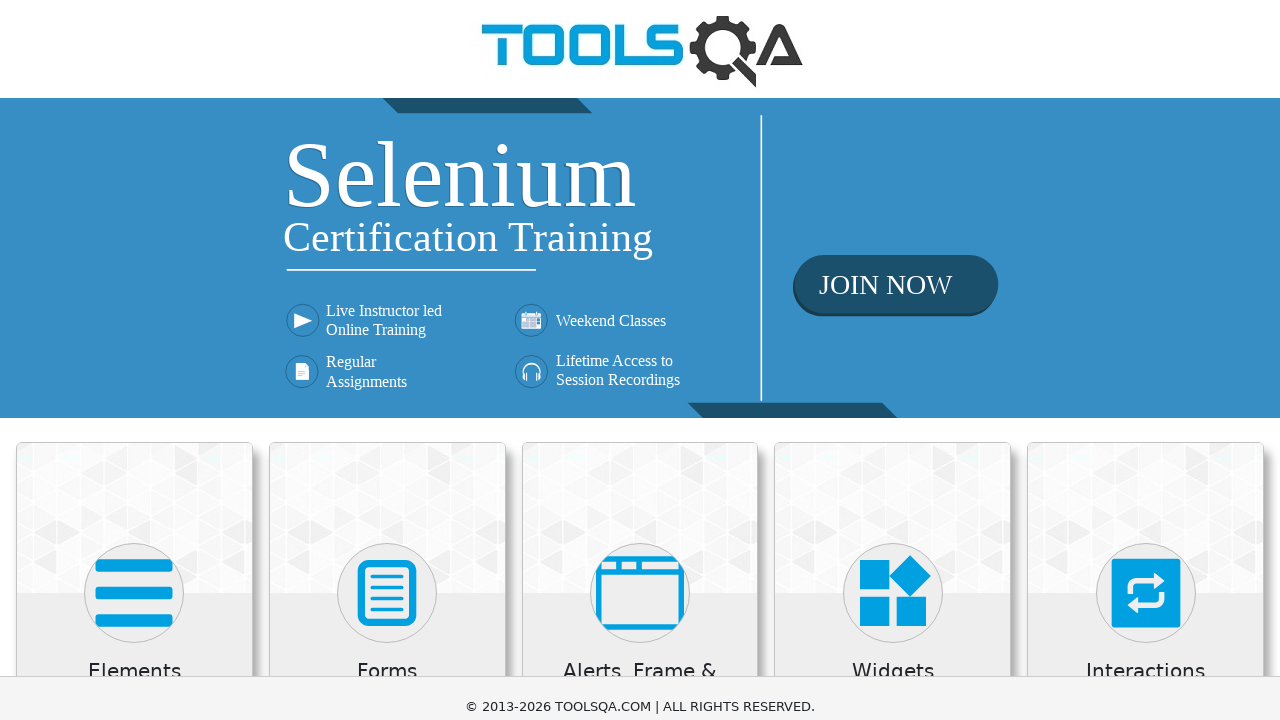

Clicked on Elements section at (134, 273) on xpath=//h5[text()='Elements']
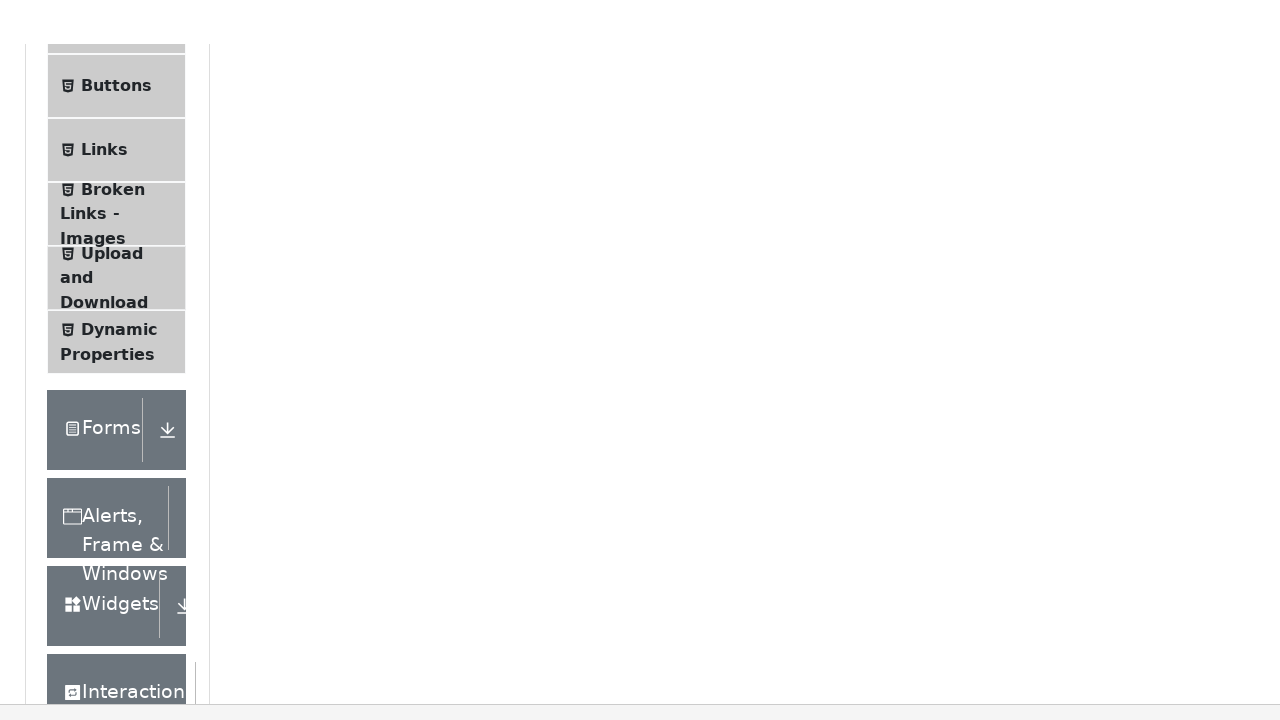

Clicked on Web Tables menu item at (100, 440) on xpath=//span[text()='Web Tables']
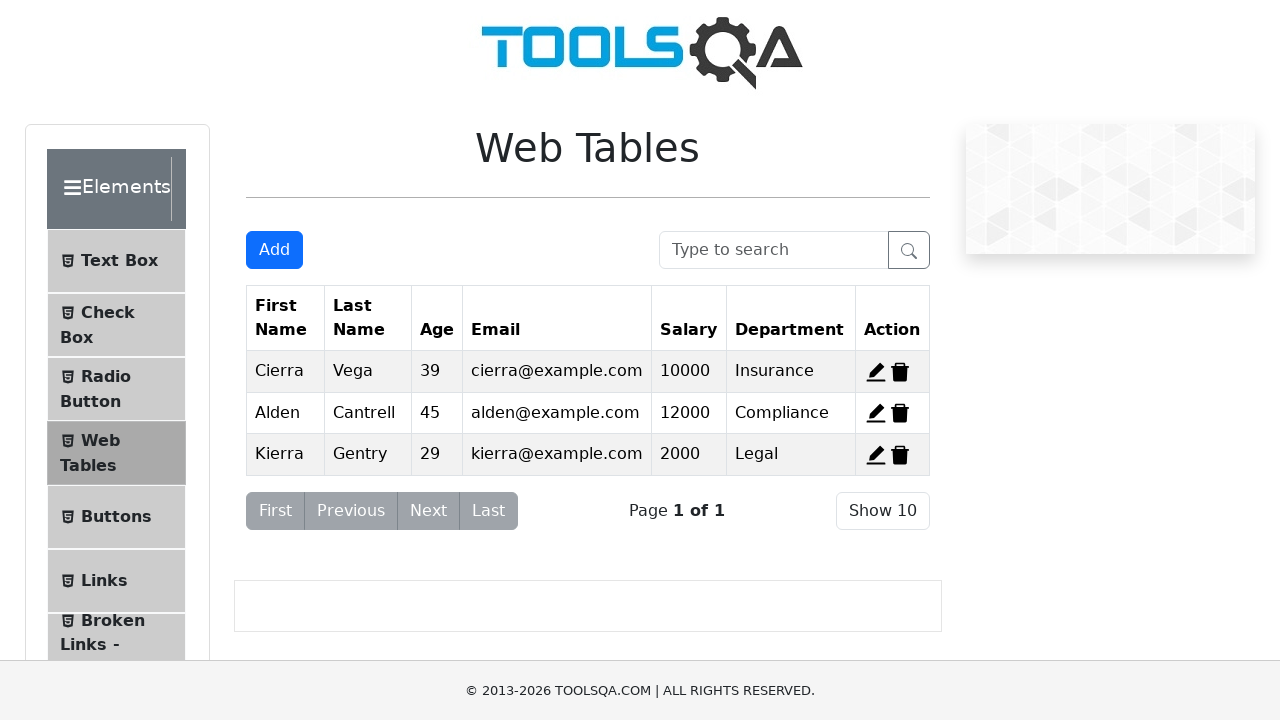

Scrolled down 400px to view Add button
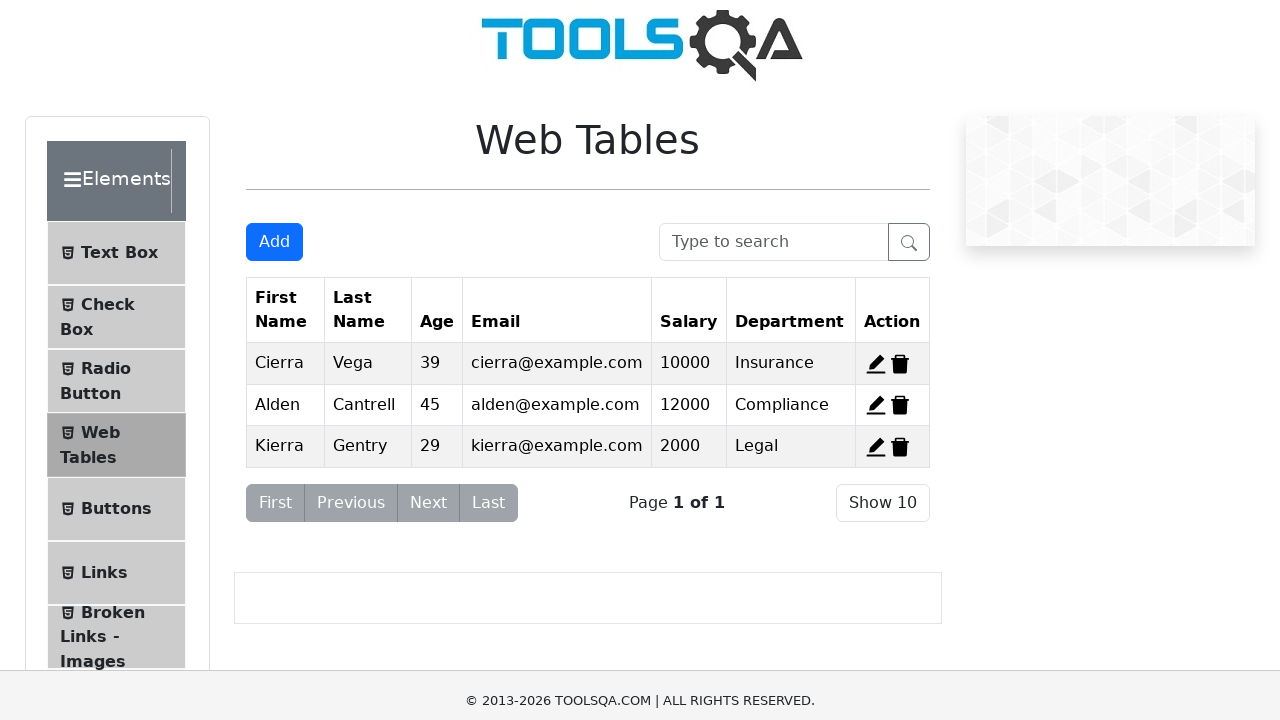

Clicked Add New Record button to open form at (274, 250) on #addNewRecordButton
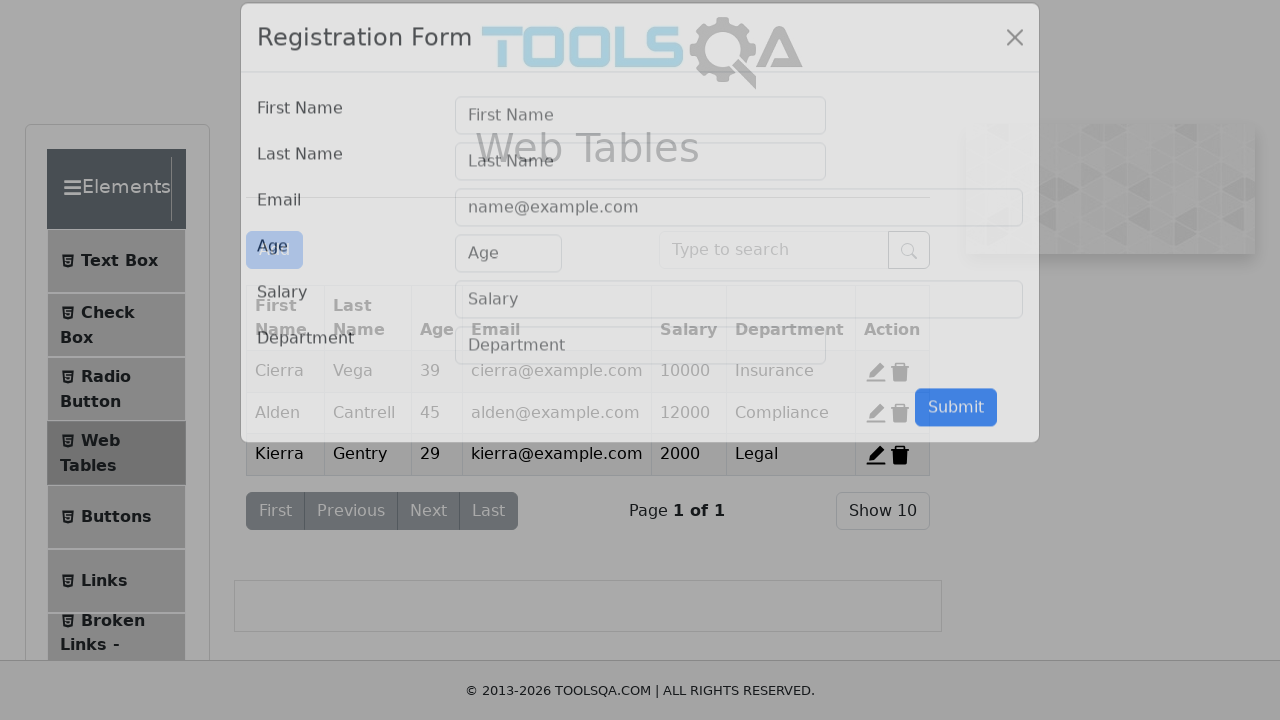

Filled First Name field with 'Isabella' on #firstName
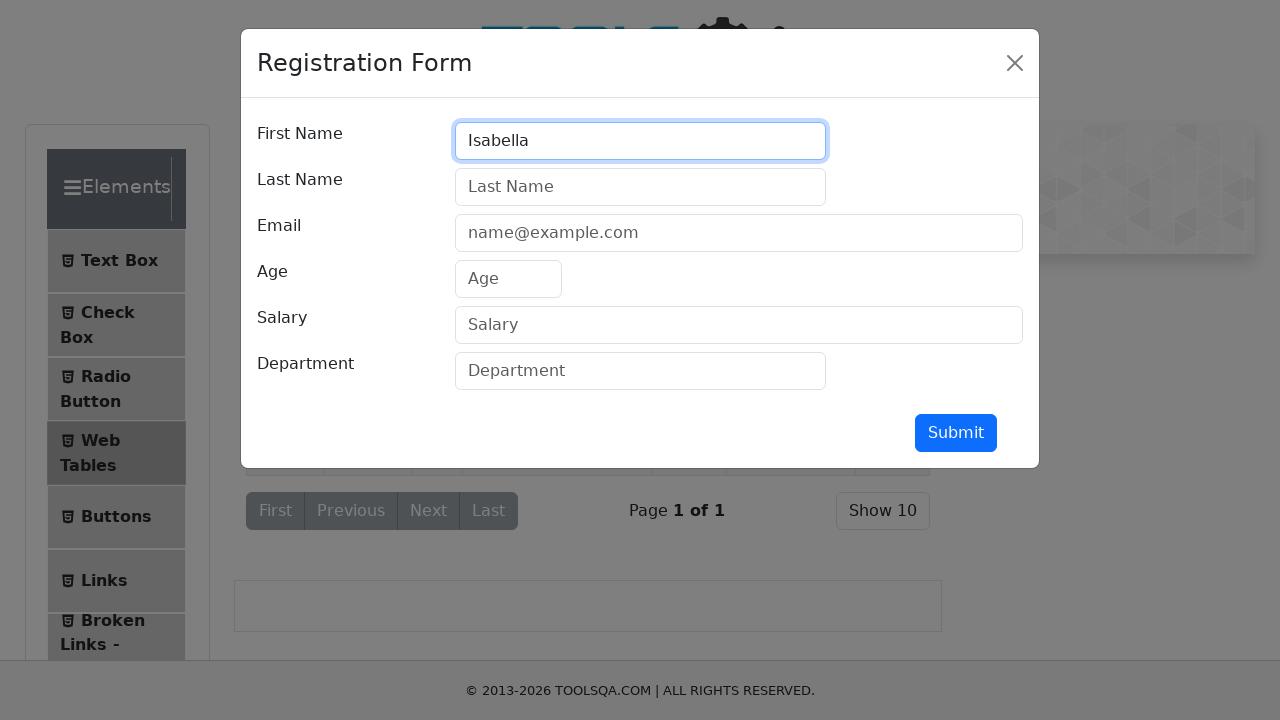

Filled Last Name field with 'Martinez' on #lastName
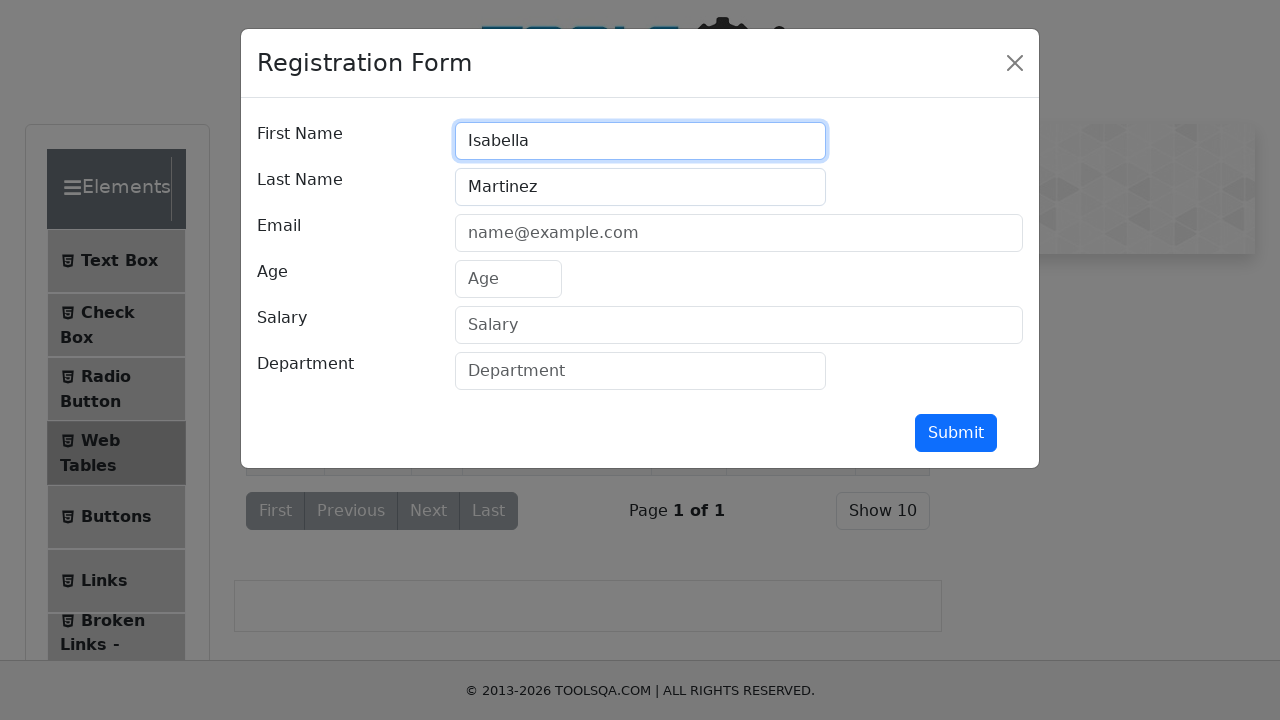

Filled Email field with 'isabella.martinez@example.com' on #userEmail
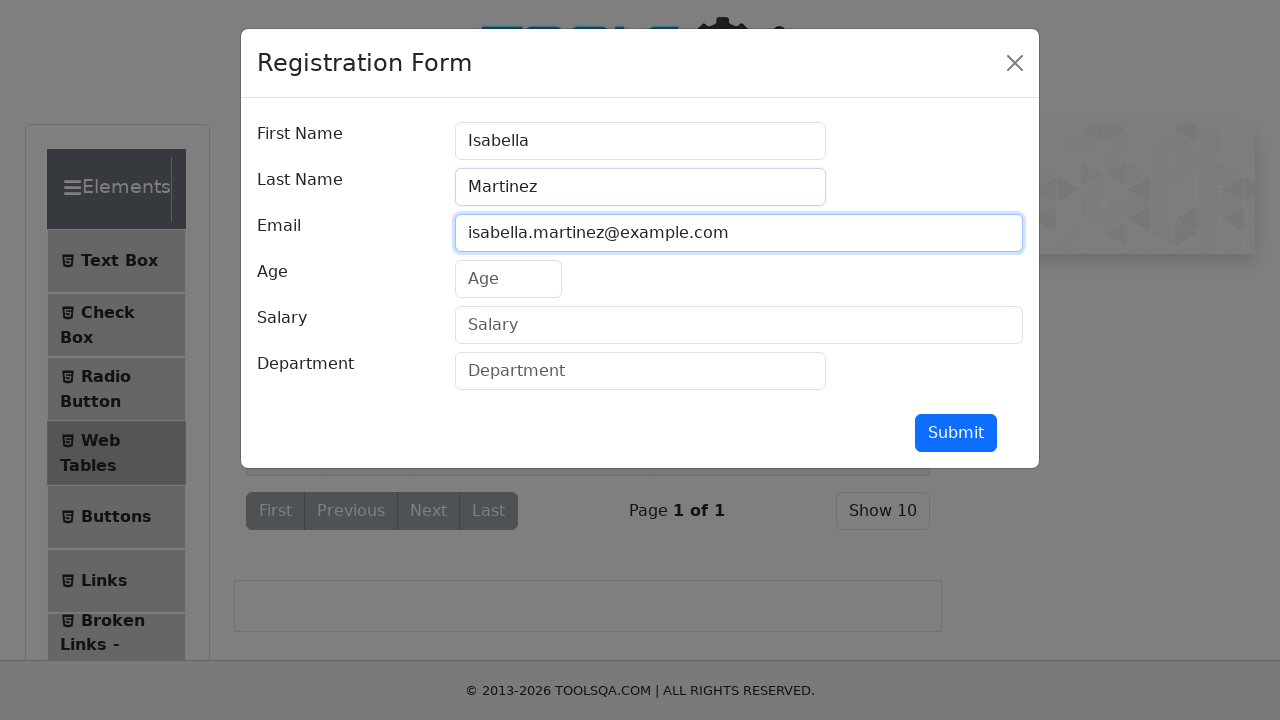

Filled Age field with '29' on #age
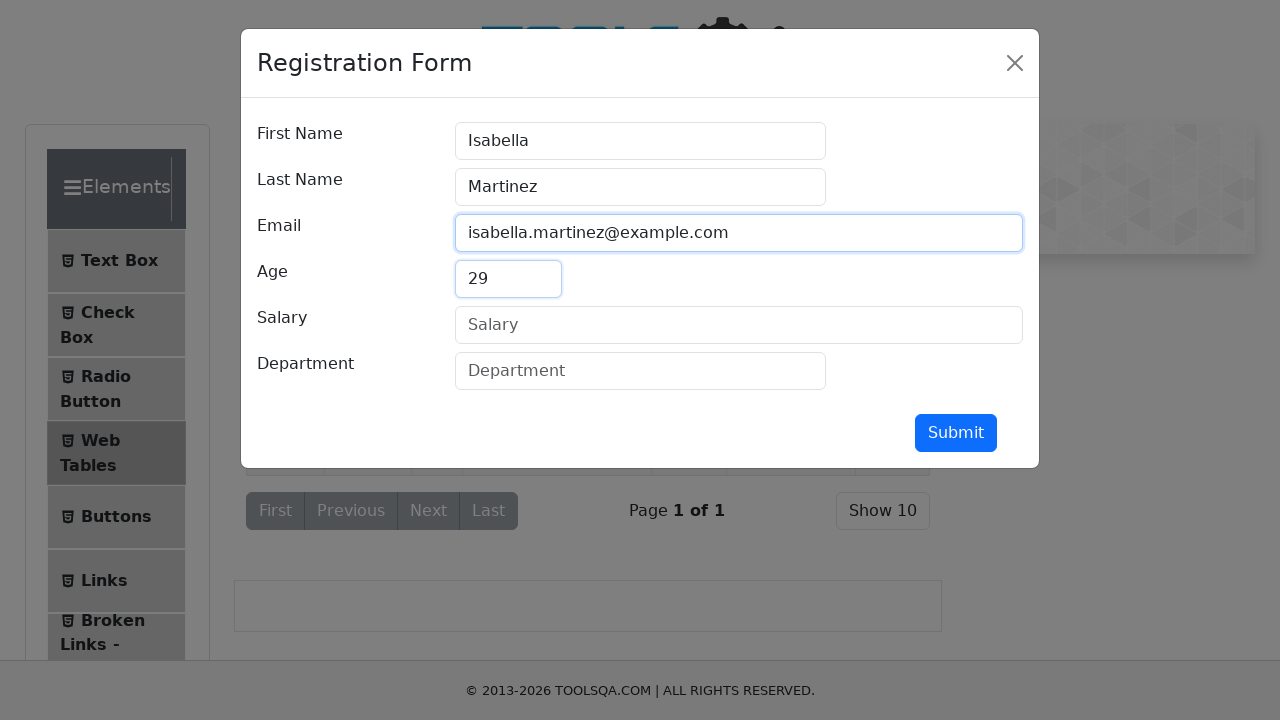

Filled Salary field with '185000' on #salary
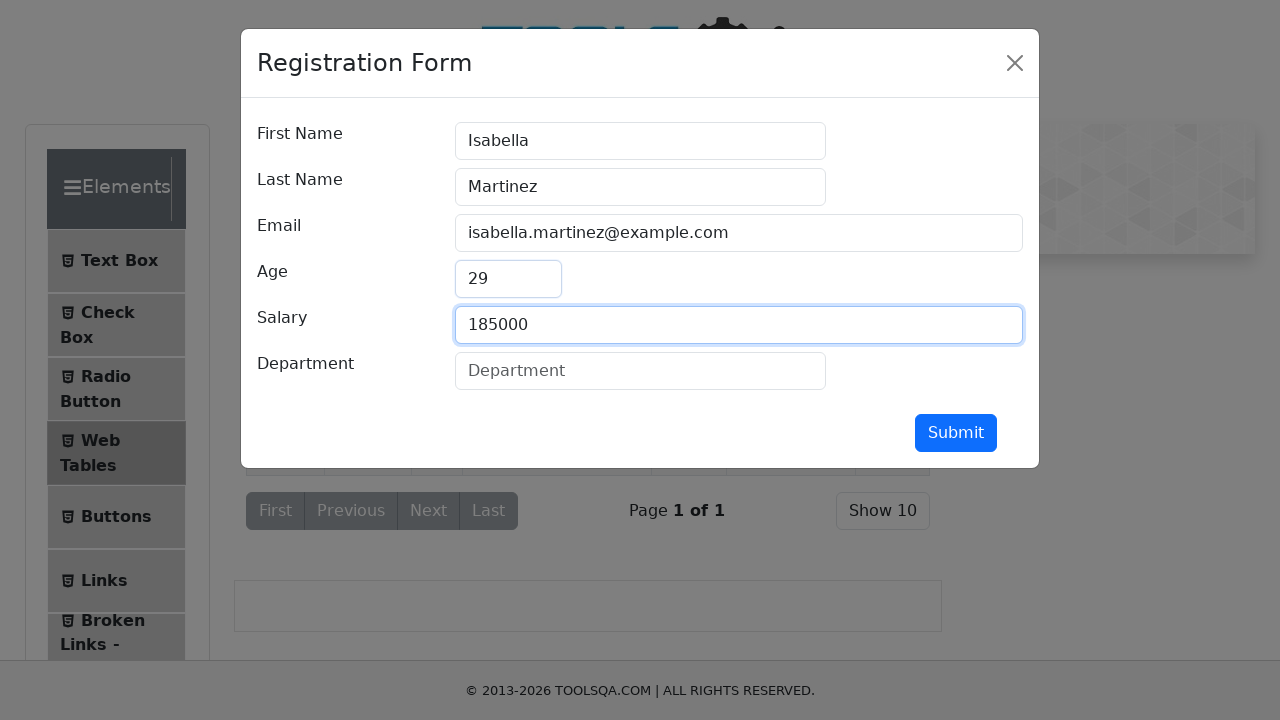

Filled Department field with 'Quality Assurance' on #department
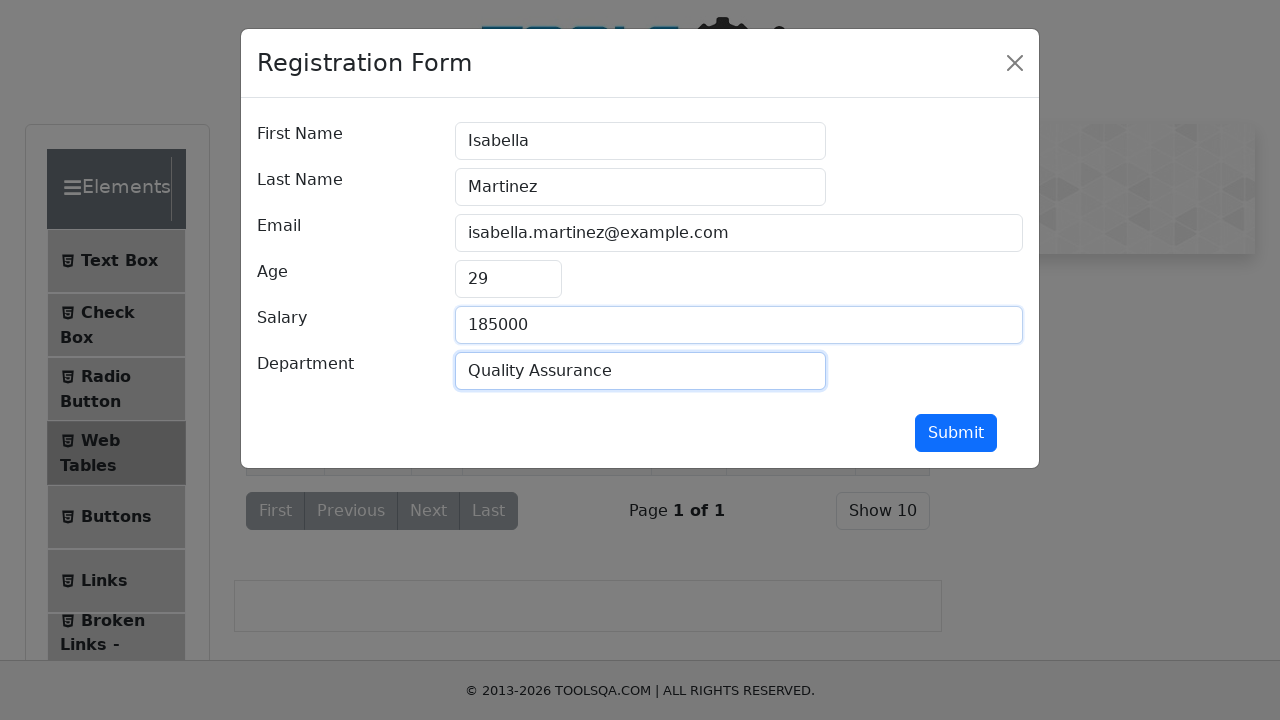

Clicked Submit button to add new record at (956, 433) on #submit
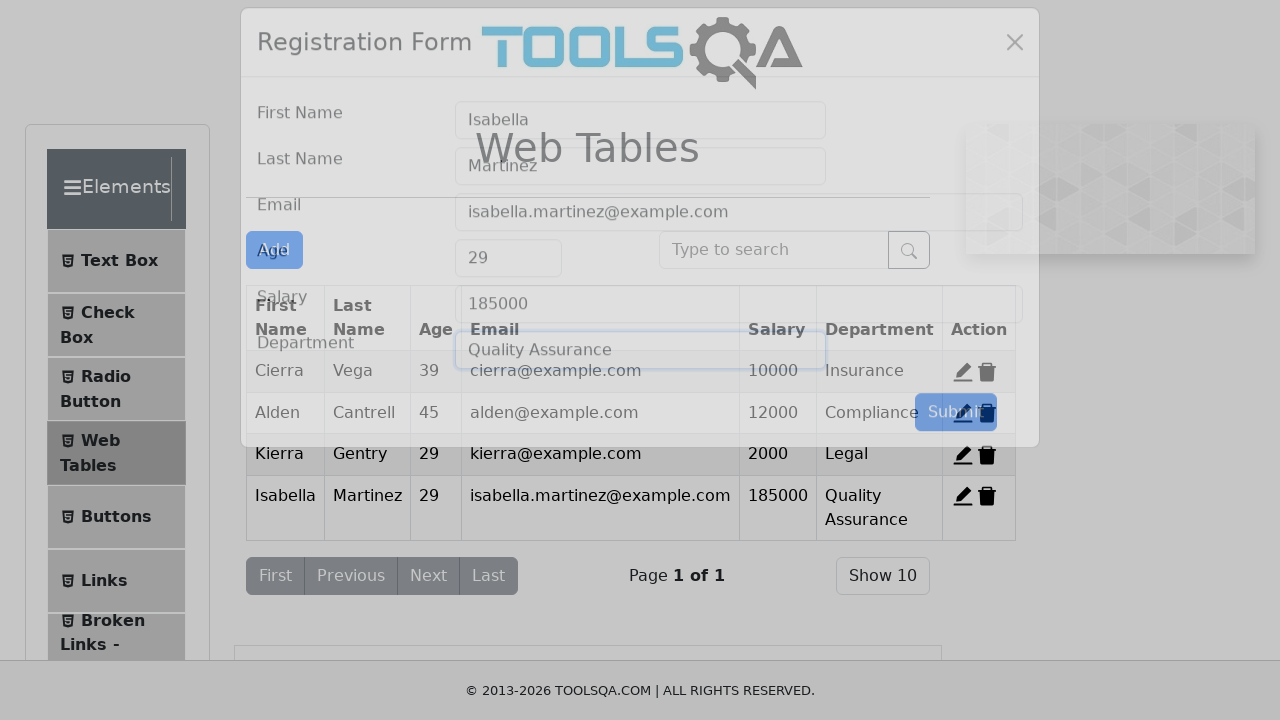

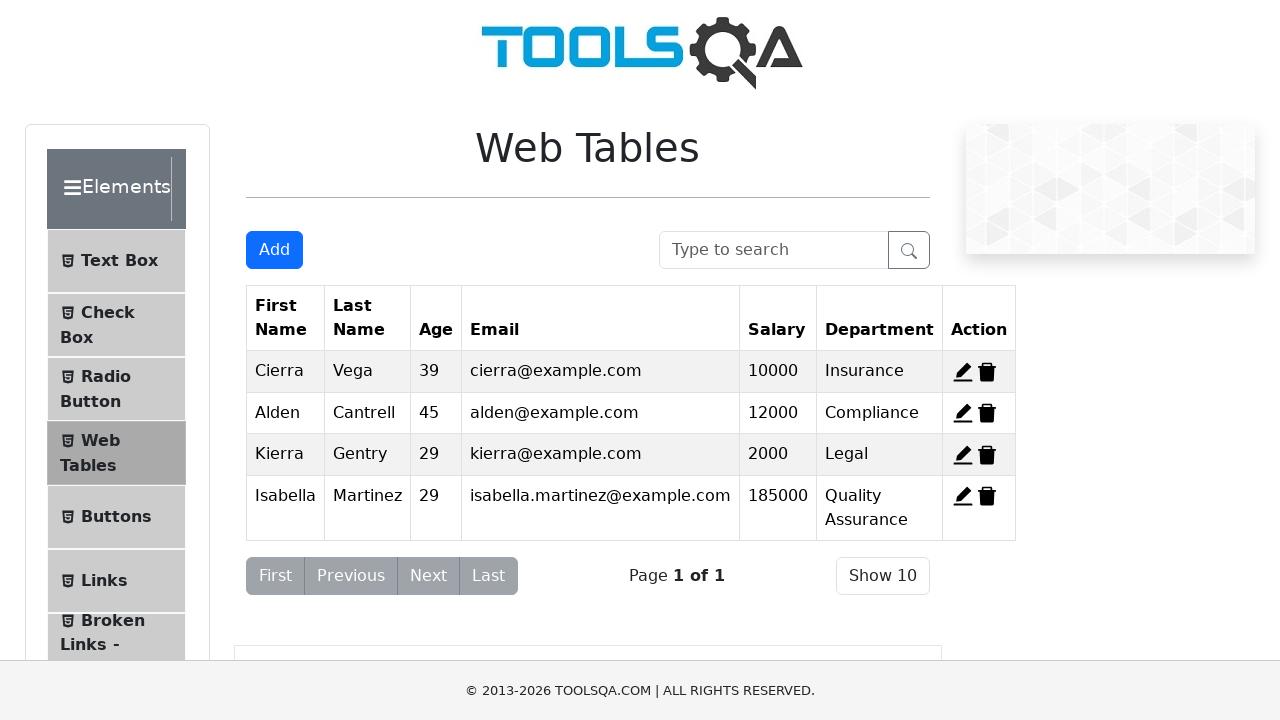